Tests checkbox functionality by clicking the enable checkboxes button and then selecting checkbox option 4 from the list of checkboxes

Starting URL: https://syntaxprojects.com/basic-checkbox-demo.php

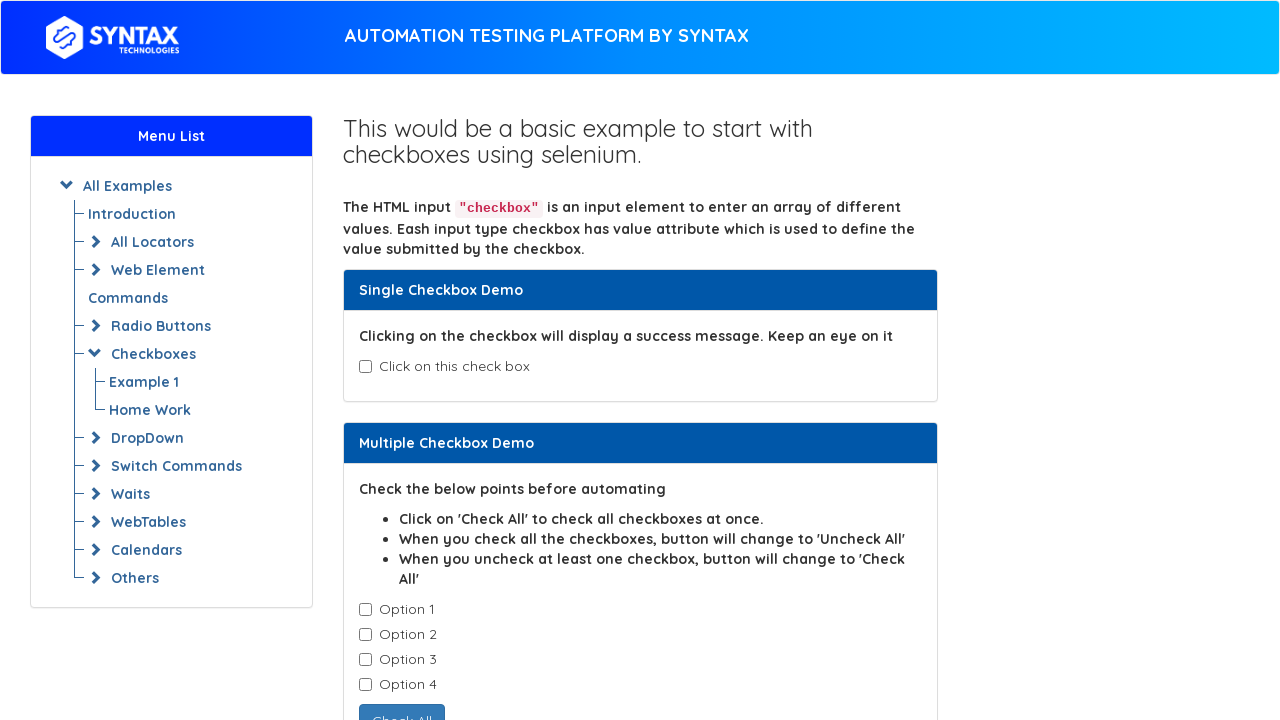

Clicked the 'Enable Checkboxes' button at (436, 407) on button#enabledcheckbox
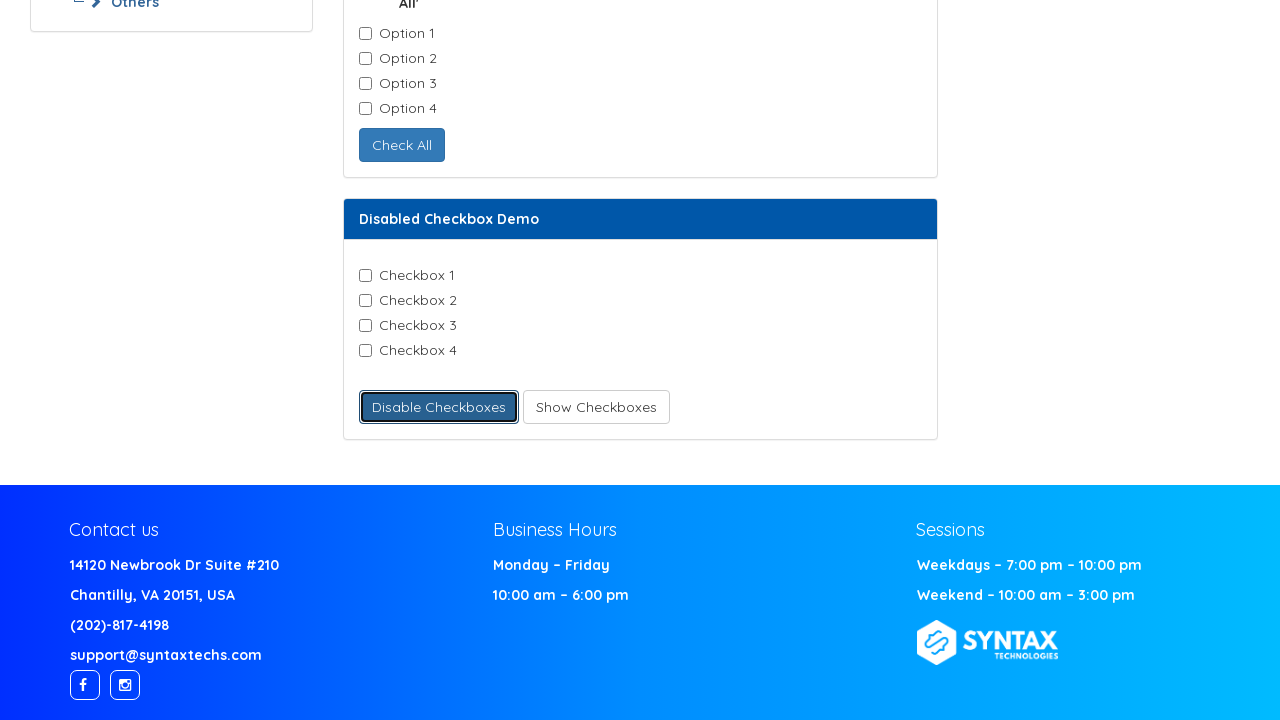

Selected checkbox option 4 from the list at (365, 351) on input.checkbox-field[value='Checkbox-4']
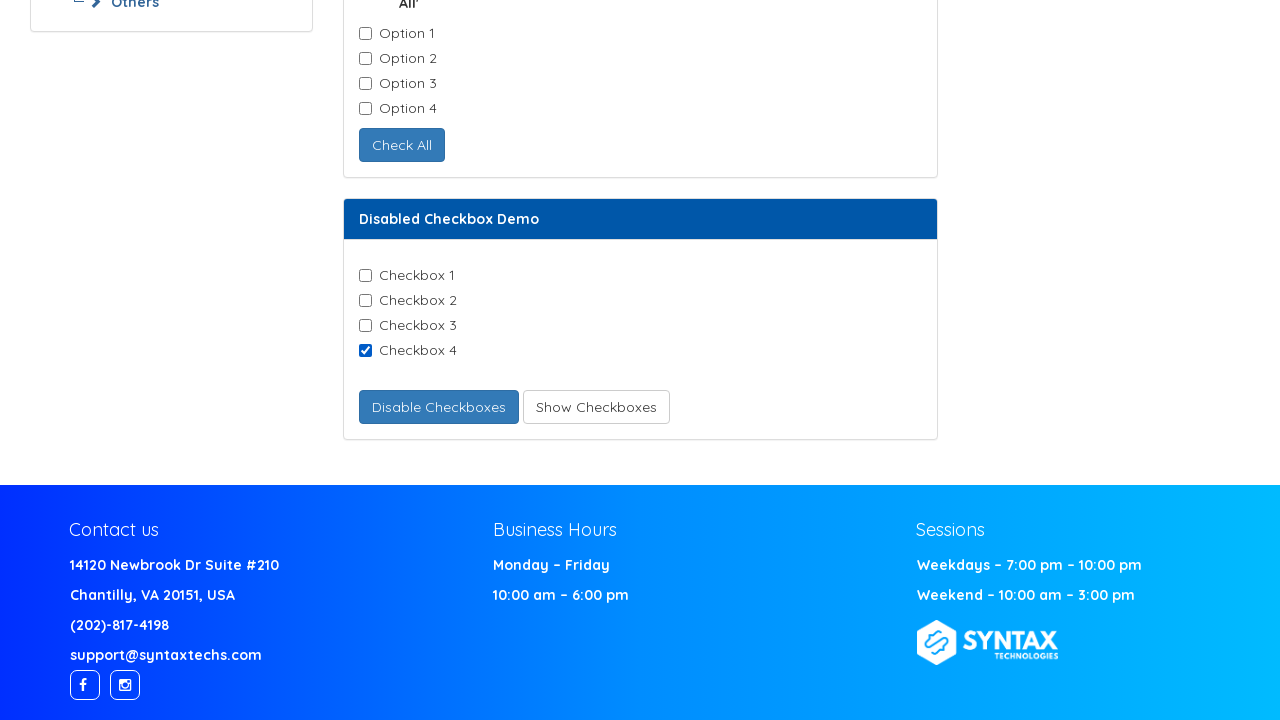

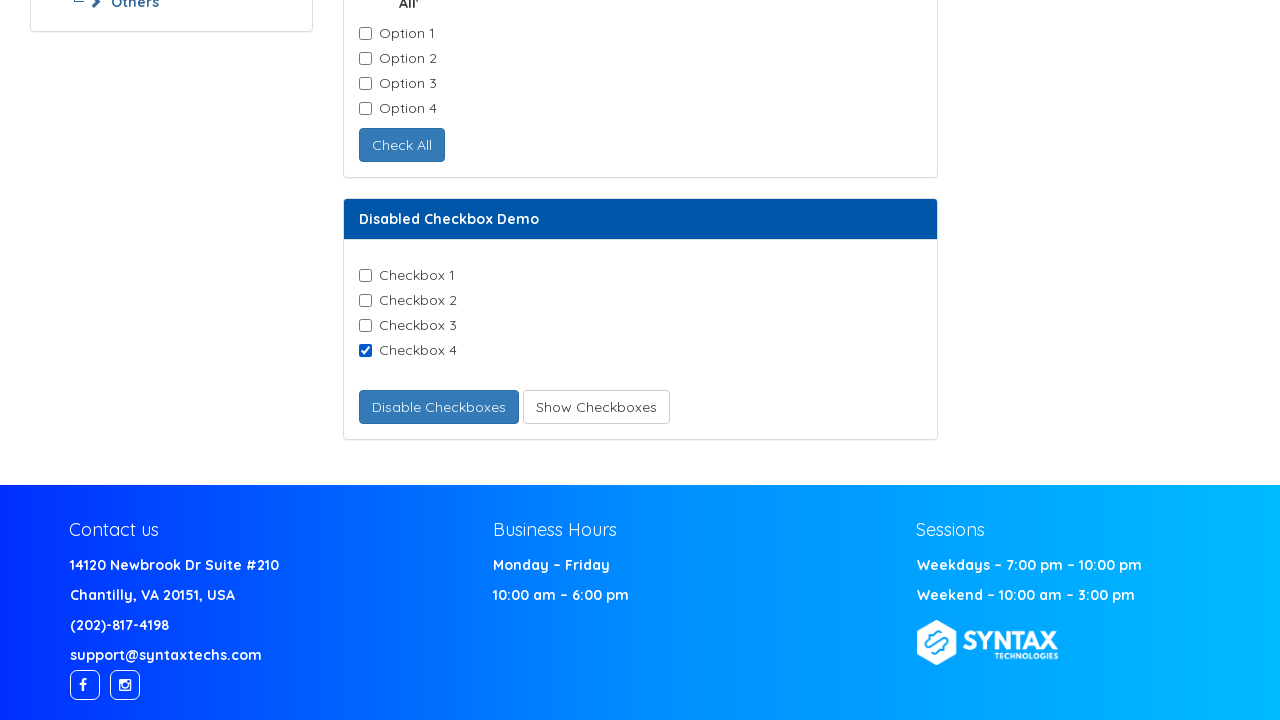